Tests waiting for Hello World text to become visible after clicking start

Starting URL: http://the-internet.herokuapp.com/dynamic_loading/2

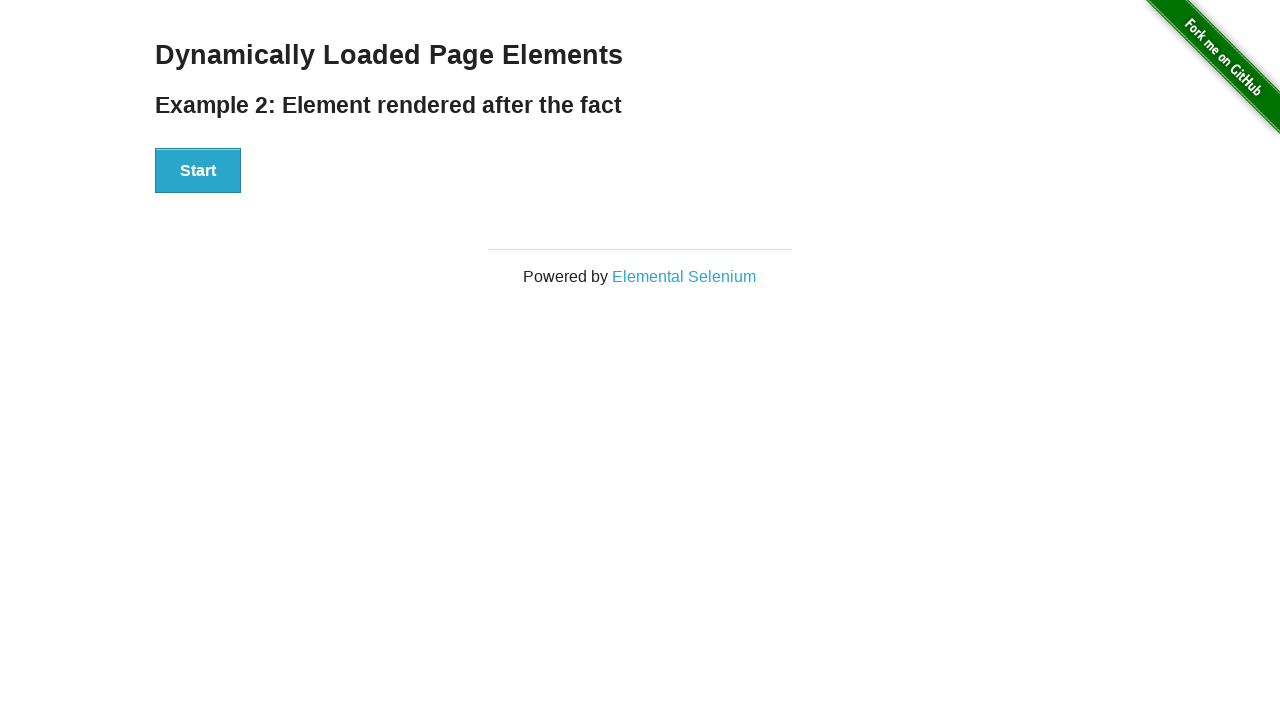

Clicked start button to initiate dynamic loading at (198, 171) on xpath=//div[@id='start']/button
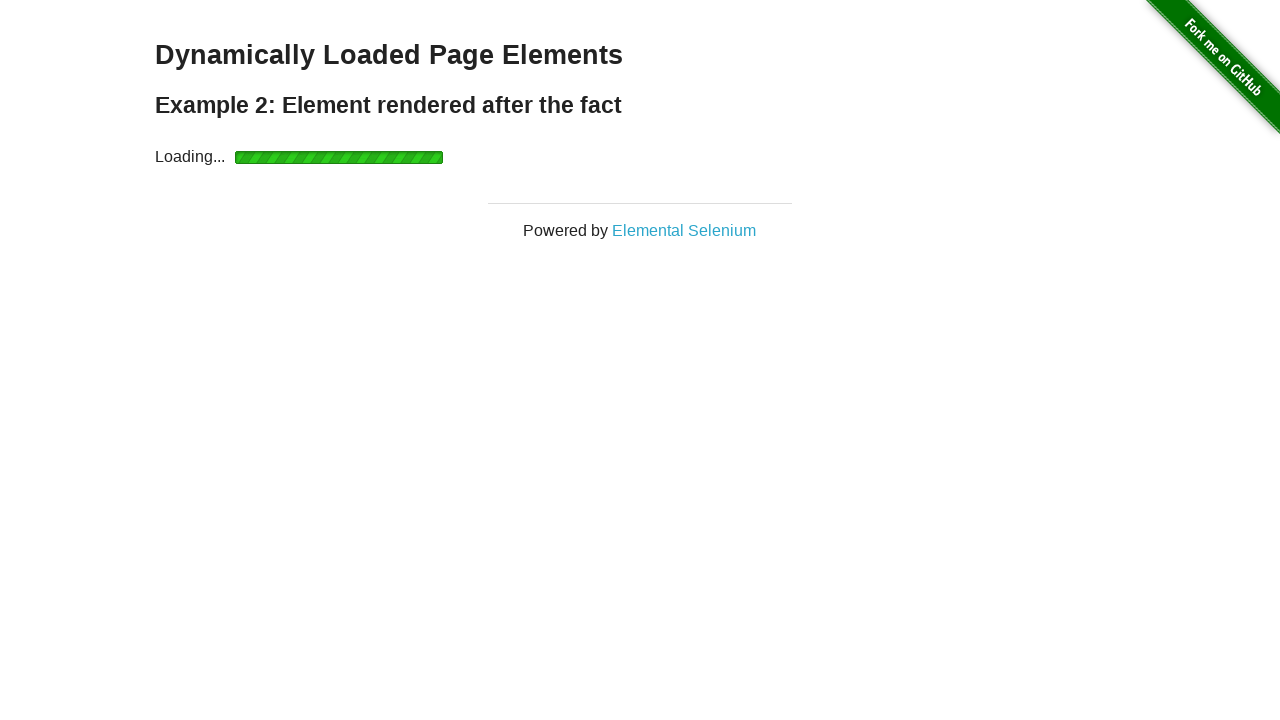

Hello World text became visible after explicit wait
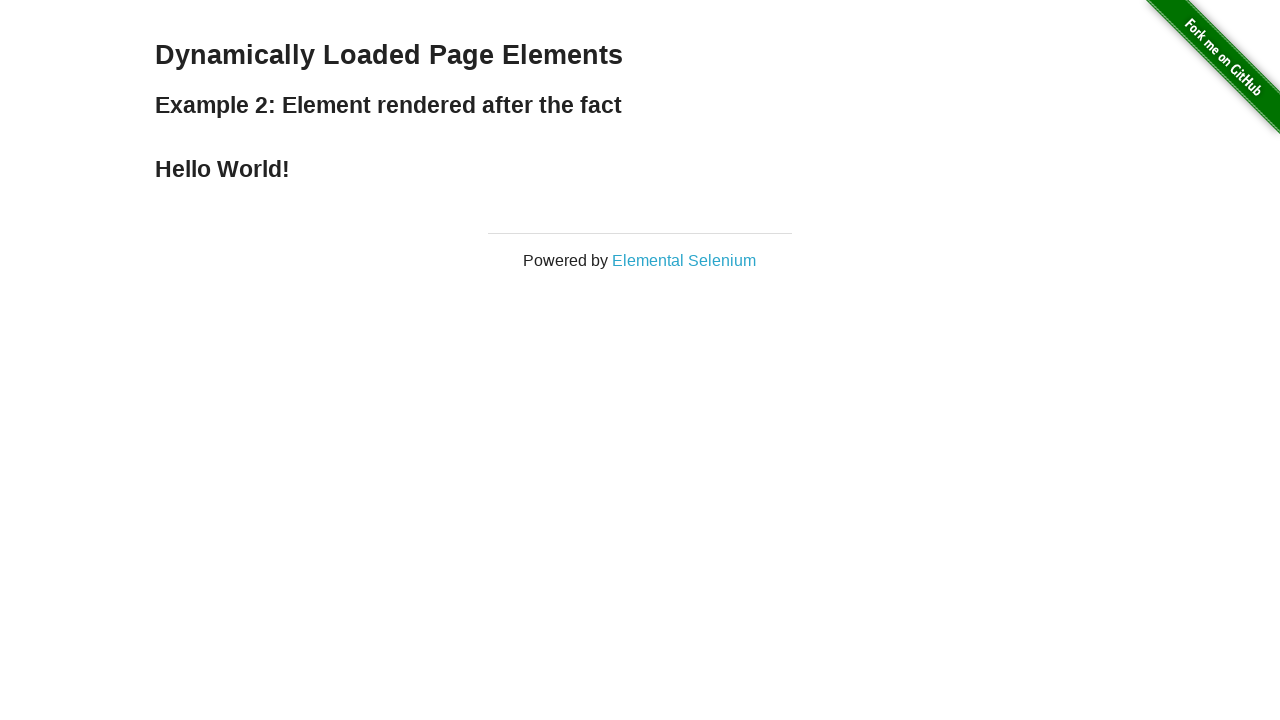

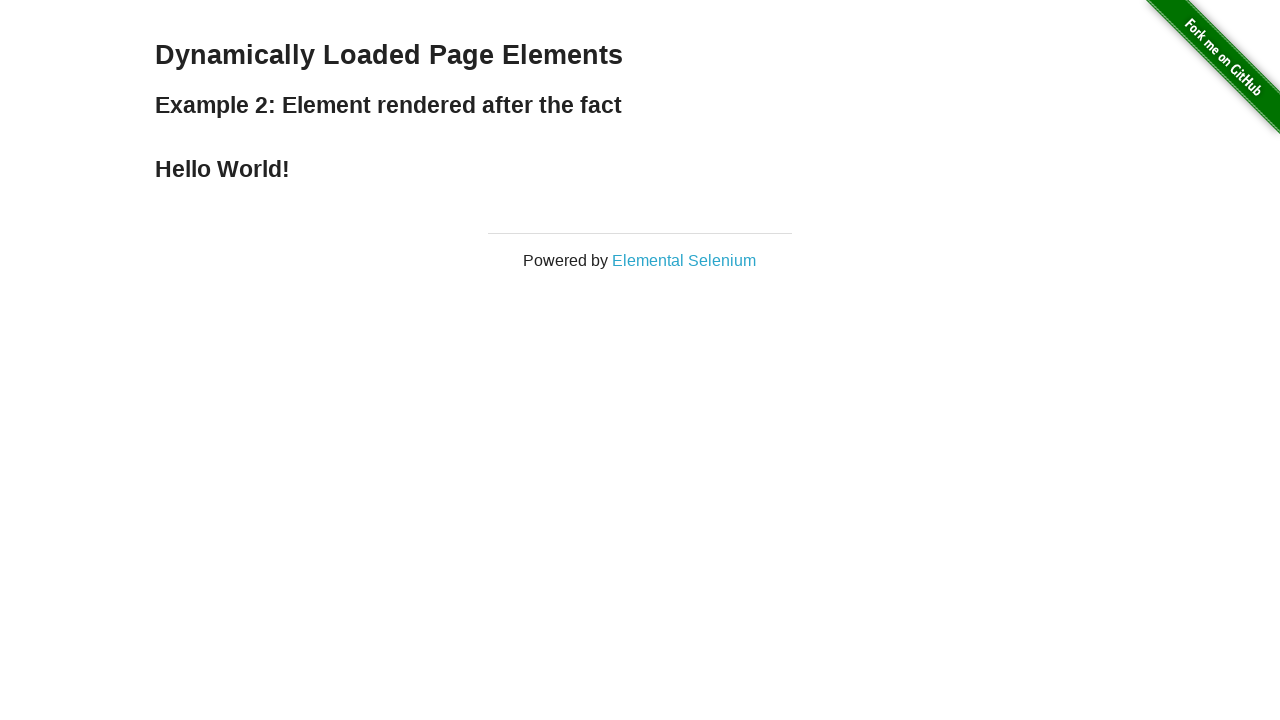